Tests input field functionality on LeafGround practice site by entering an email address and pressing Tab to move to the next field

Starting URL: https://www.leafground.com/input.xhtml

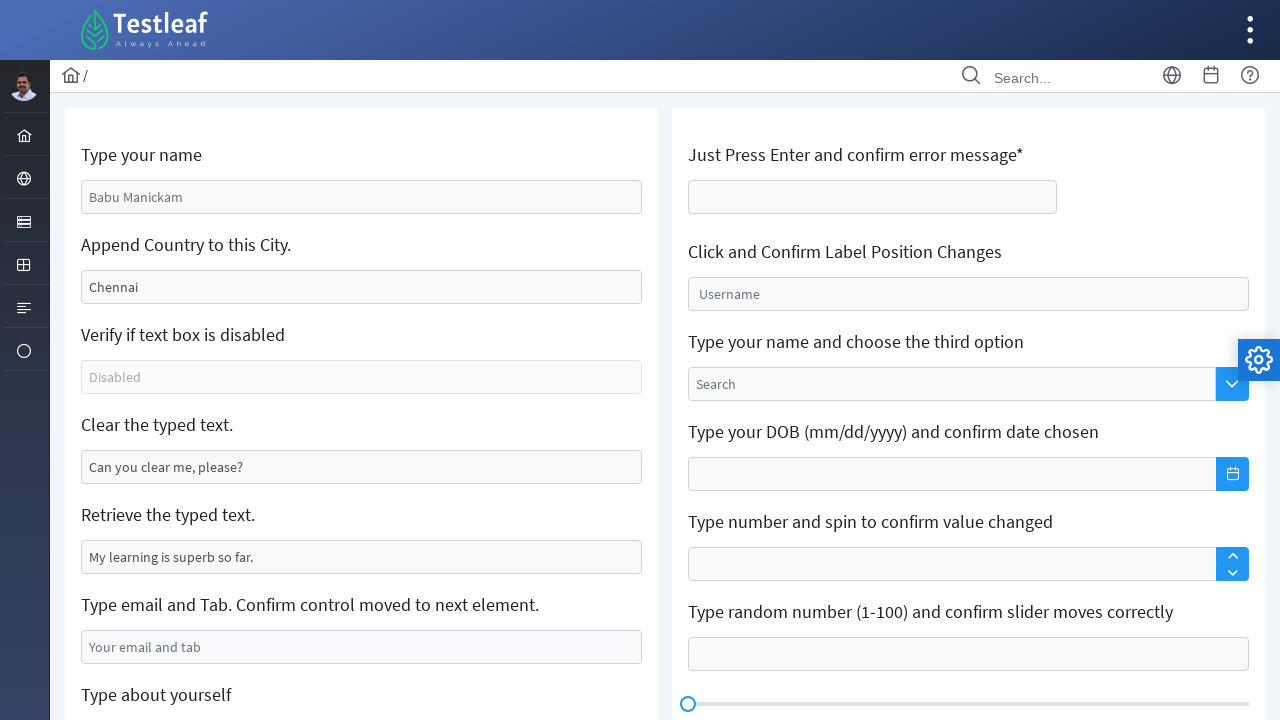

Filled email input field with 'testuser@gmail.com' on #j_idt88\:j_idt99
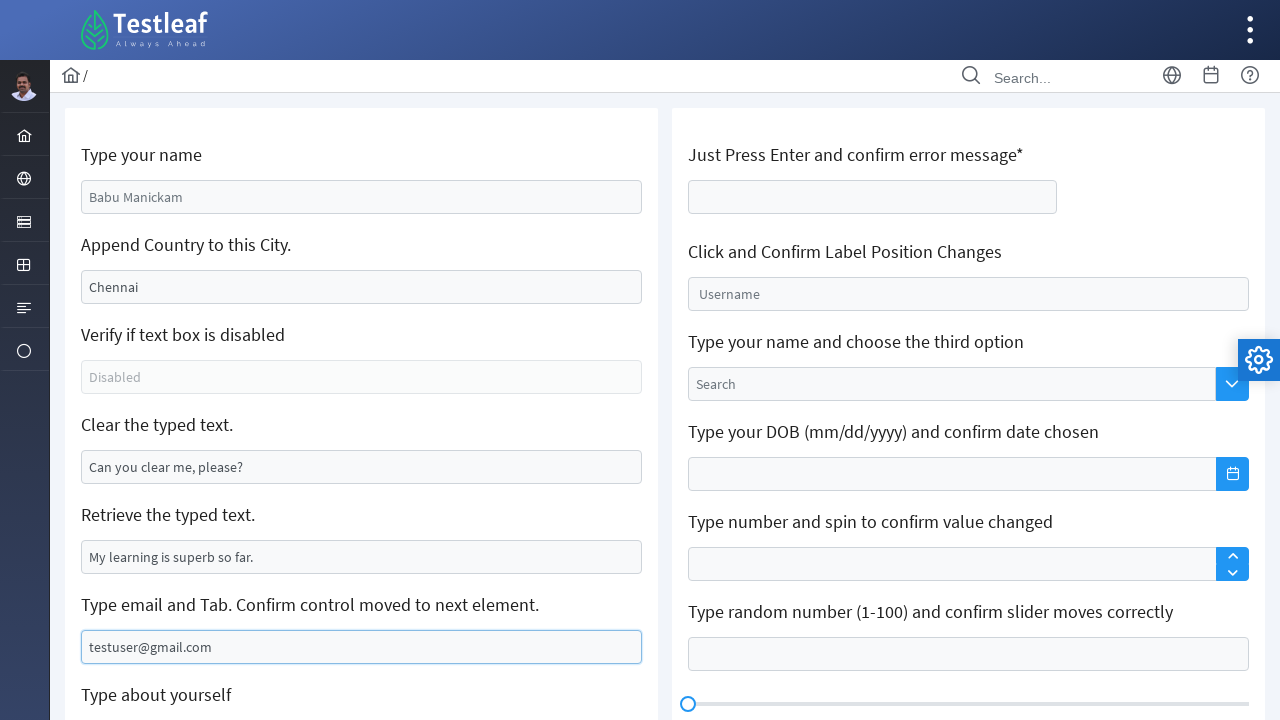

Pressed Tab key to move focus to next field on #j_idt88\:j_idt99
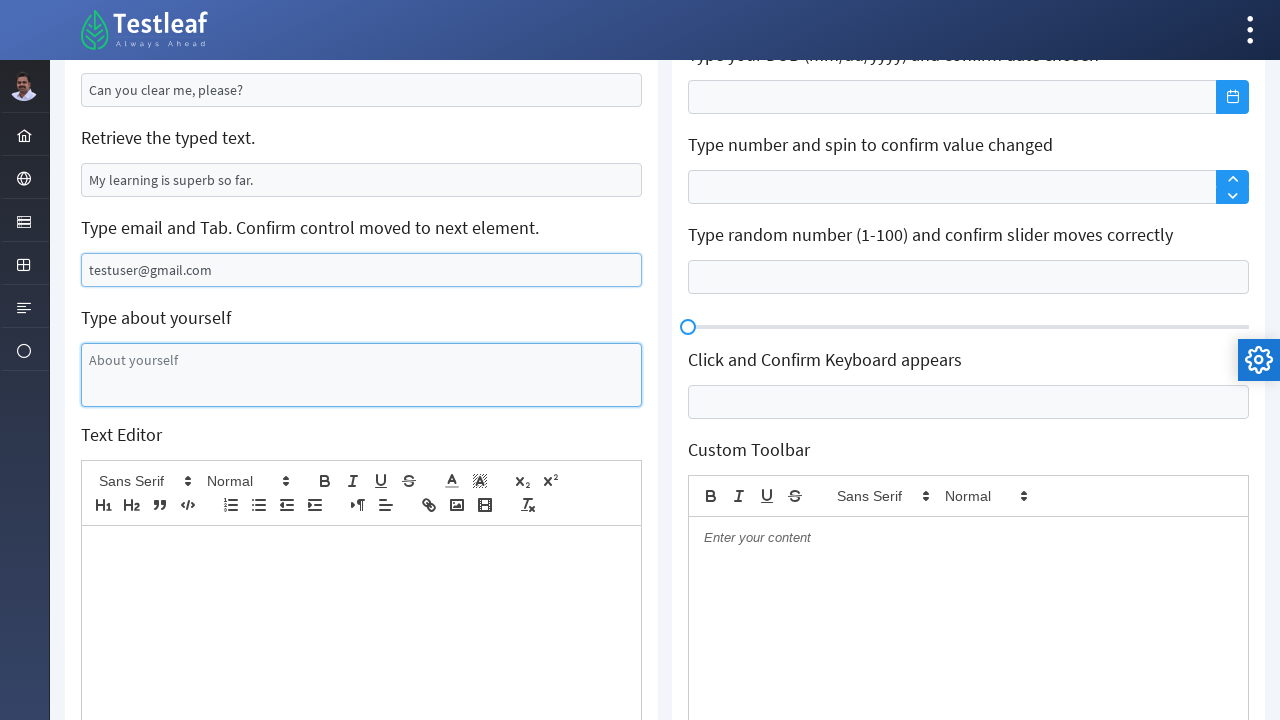

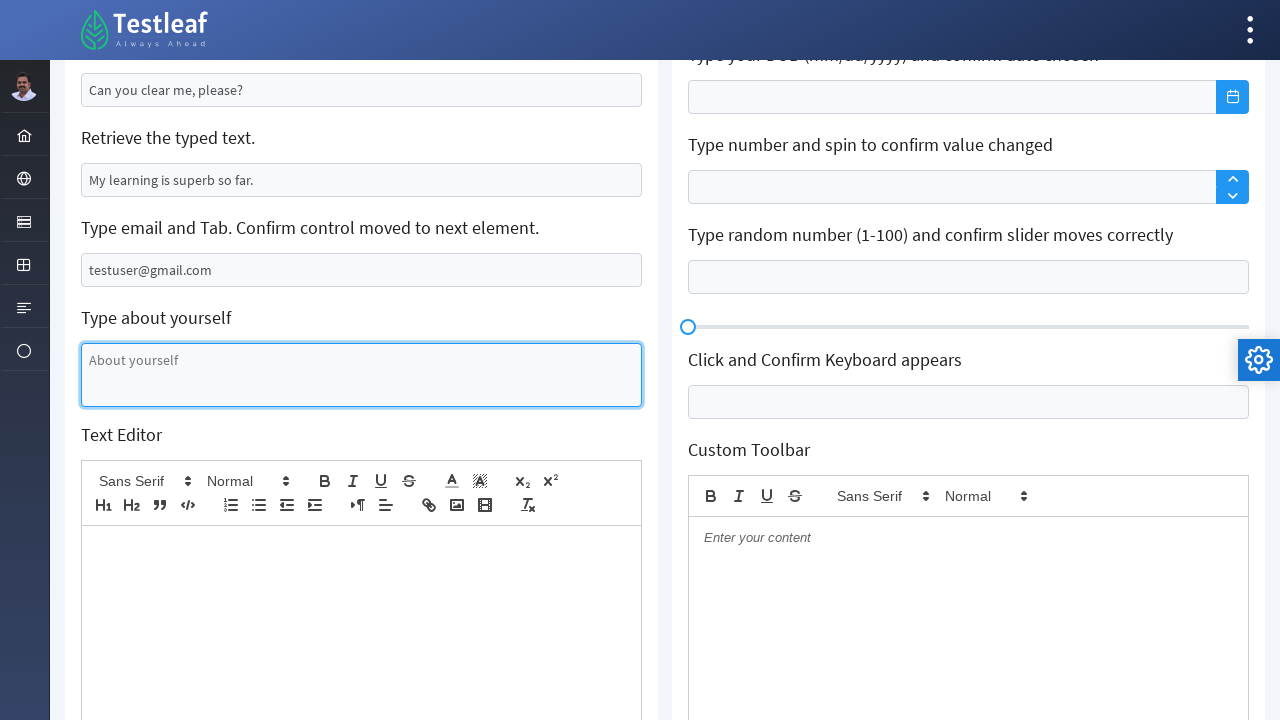